Tests that whitespace is trimmed from edited todo text

Starting URL: https://demo.playwright.dev/todomvc

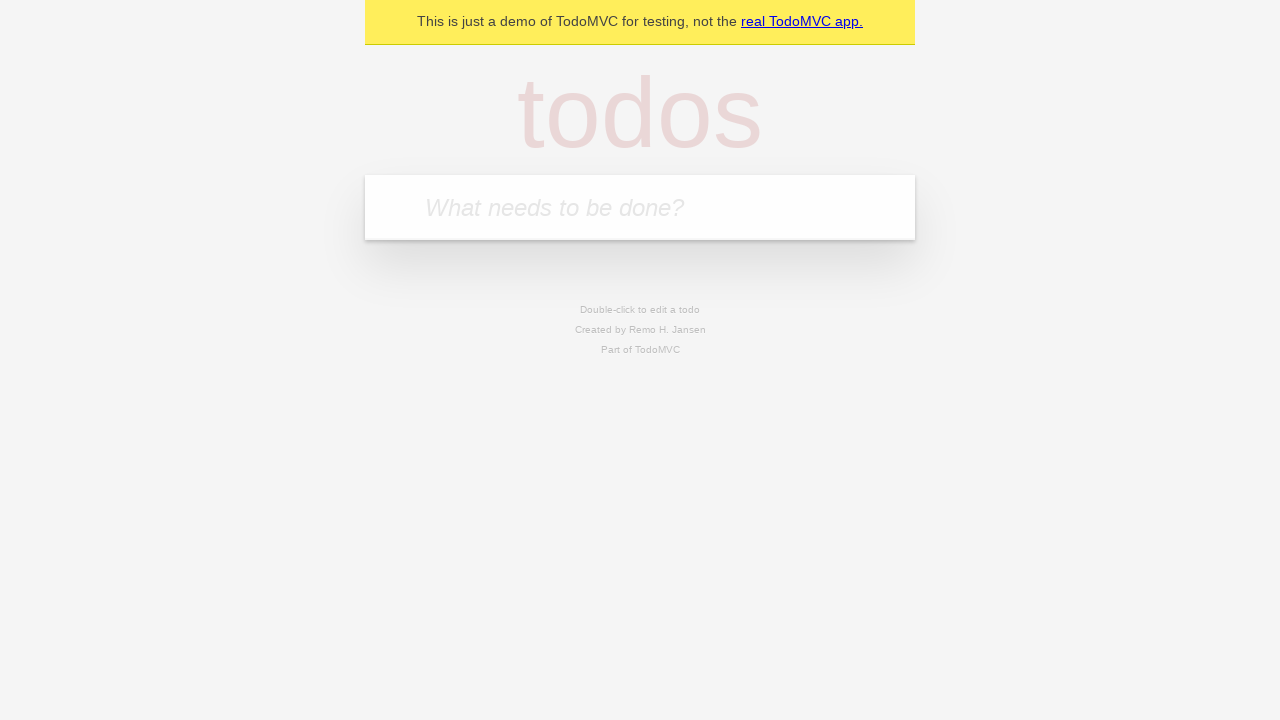

Filled todo input with 'buy some cheese' on internal:attr=[placeholder="What needs to be done?"i]
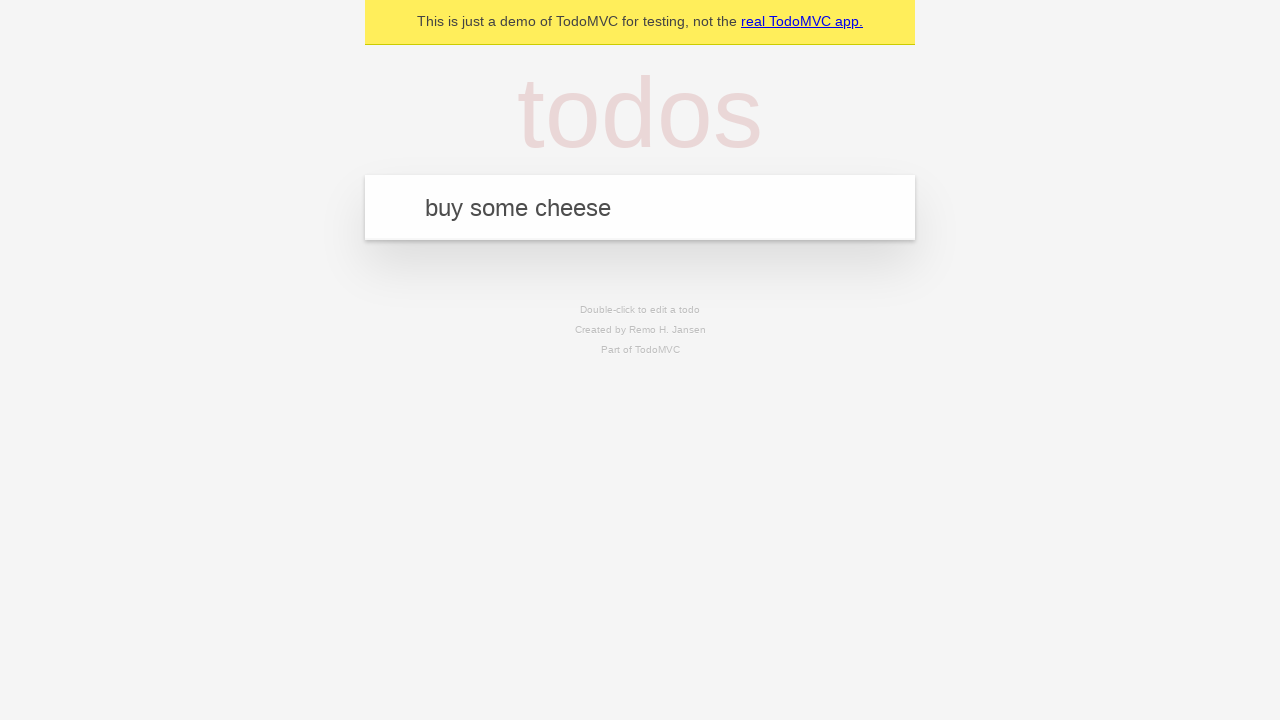

Pressed Enter to create first todo item on internal:attr=[placeholder="What needs to be done?"i]
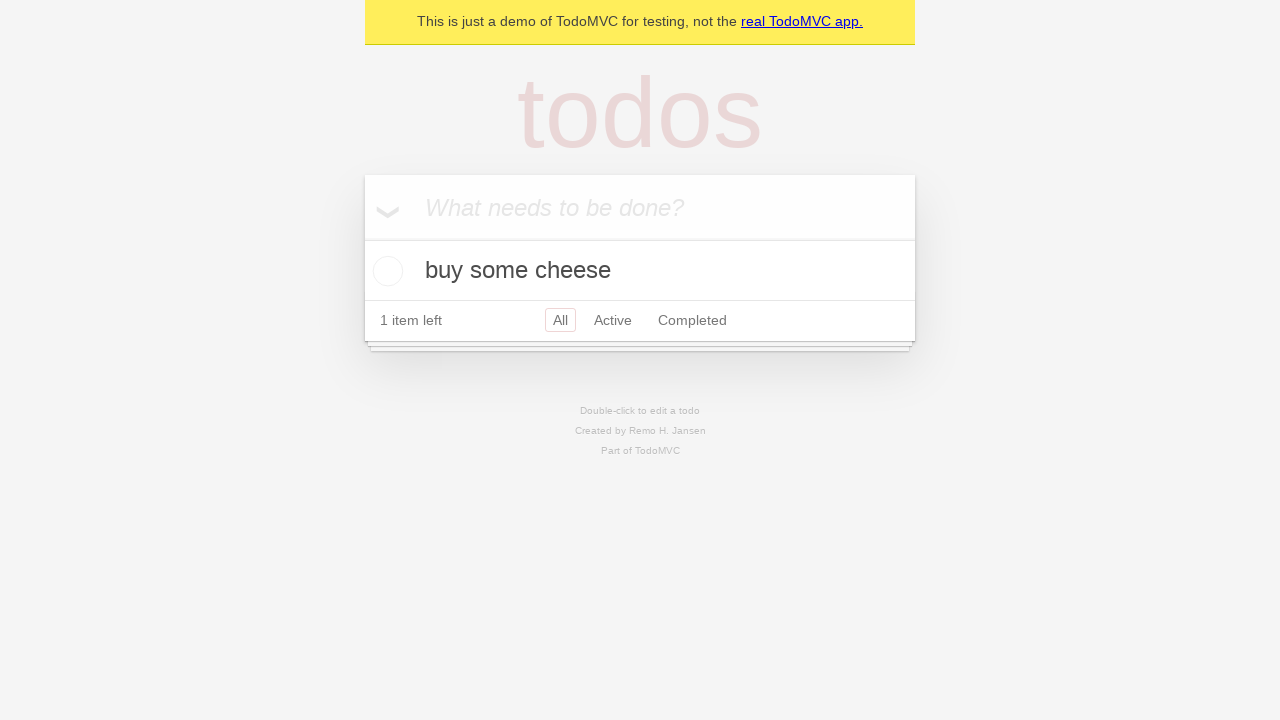

Filled todo input with 'feed the cat' on internal:attr=[placeholder="What needs to be done?"i]
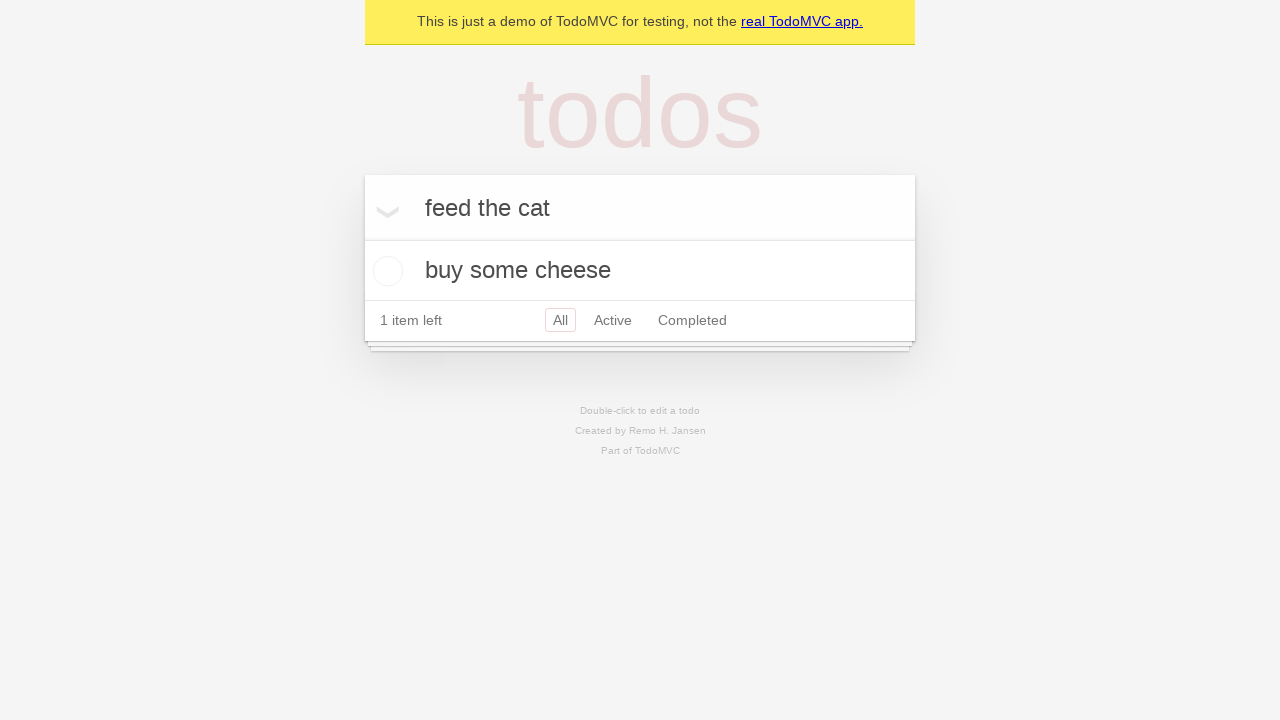

Pressed Enter to create second todo item on internal:attr=[placeholder="What needs to be done?"i]
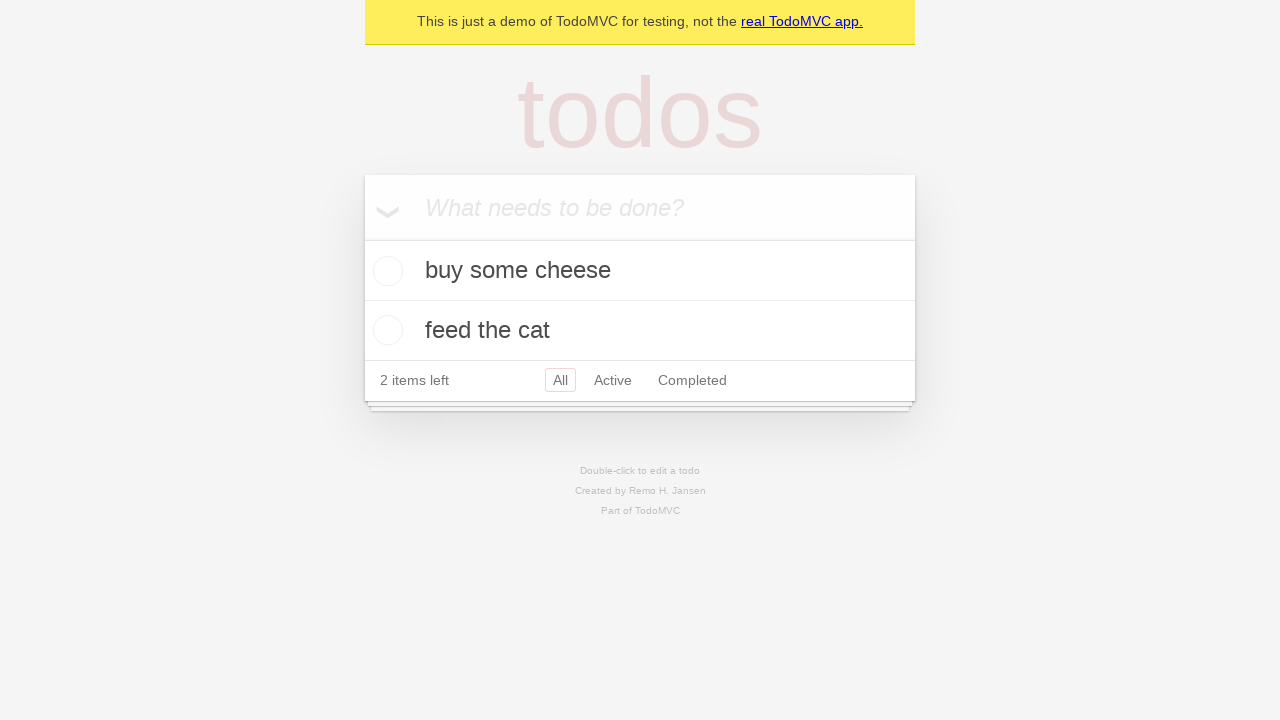

Filled todo input with 'book a doctors appointment' on internal:attr=[placeholder="What needs to be done?"i]
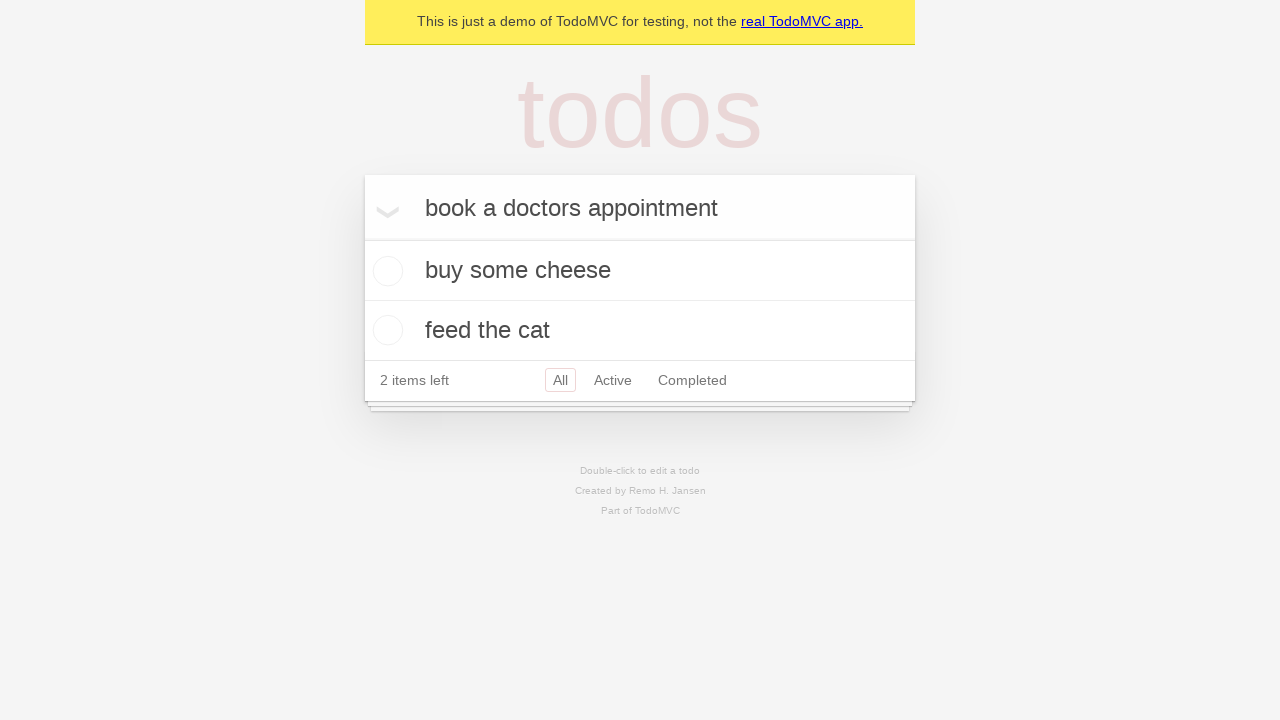

Pressed Enter to create third todo item on internal:attr=[placeholder="What needs to be done?"i]
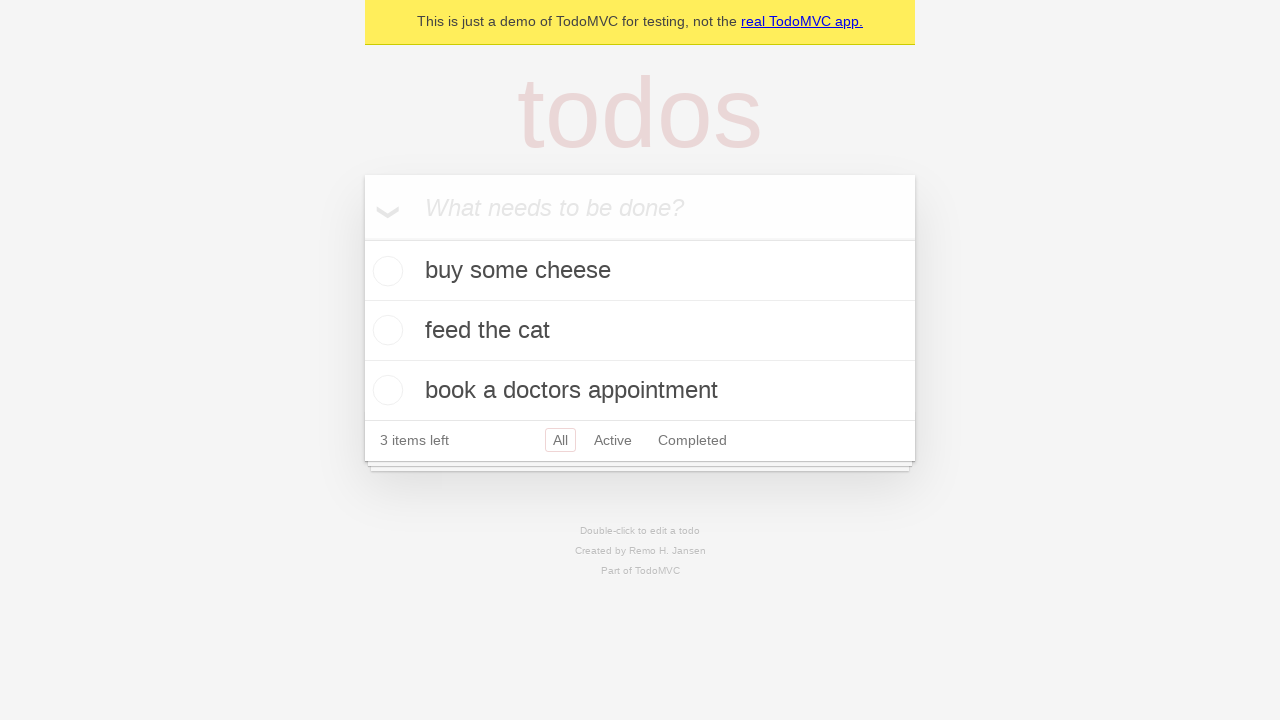

Double-clicked second todo item to enter edit mode at (640, 331) on internal:testid=[data-testid="todo-item"s] >> nth=1
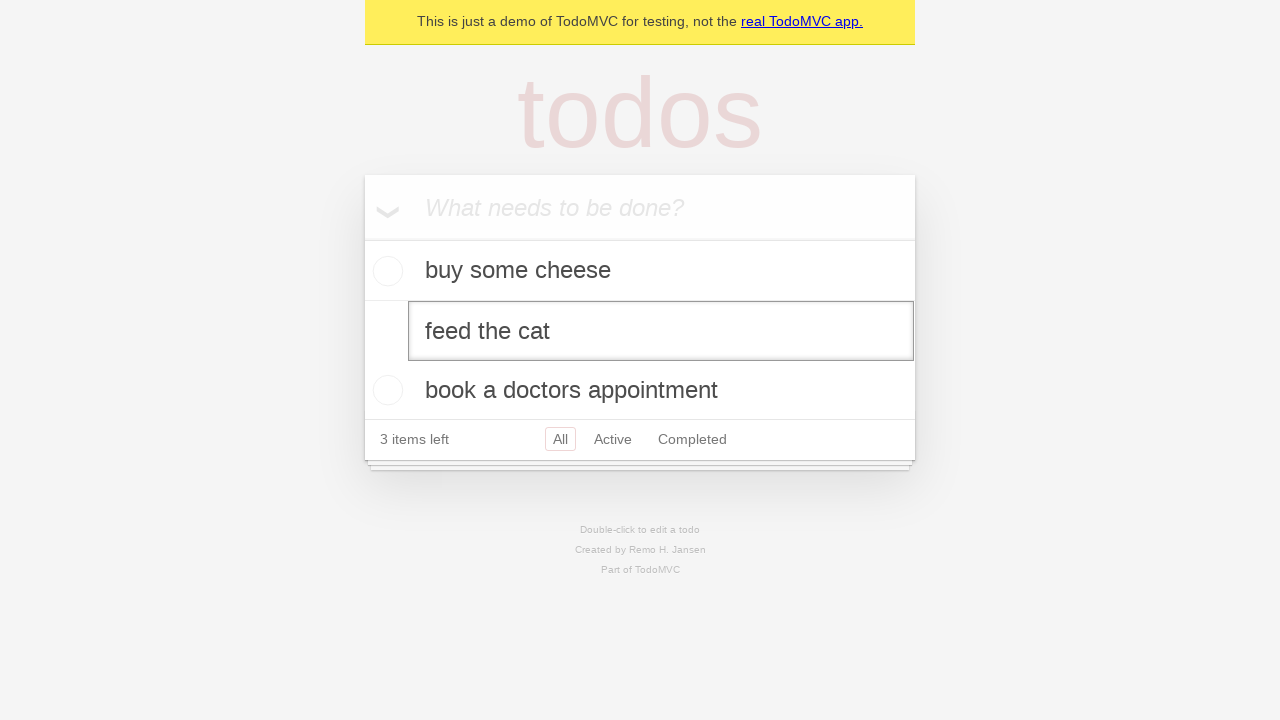

Filled edit field with text containing leading and trailing whitespace on internal:testid=[data-testid="todo-item"s] >> nth=1 >> internal:role=textbox[nam
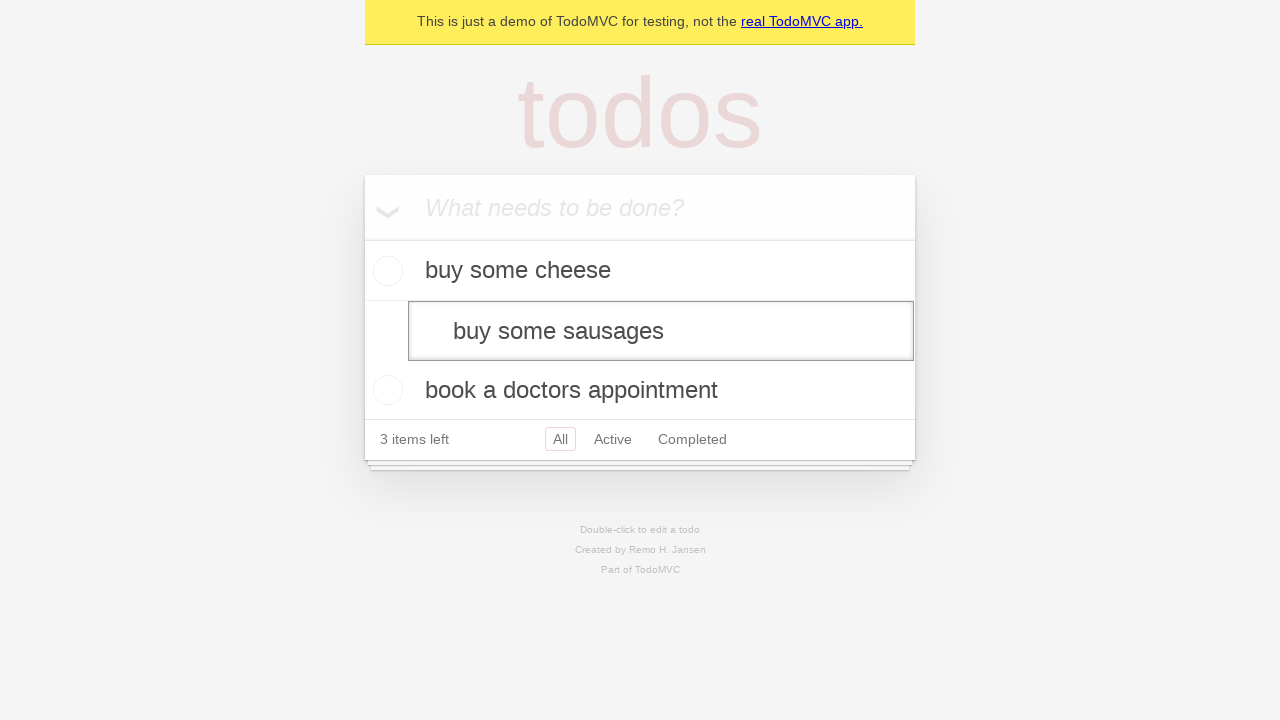

Pressed Enter to confirm edit, expecting whitespace to be trimmed on internal:testid=[data-testid="todo-item"s] >> nth=1 >> internal:role=textbox[nam
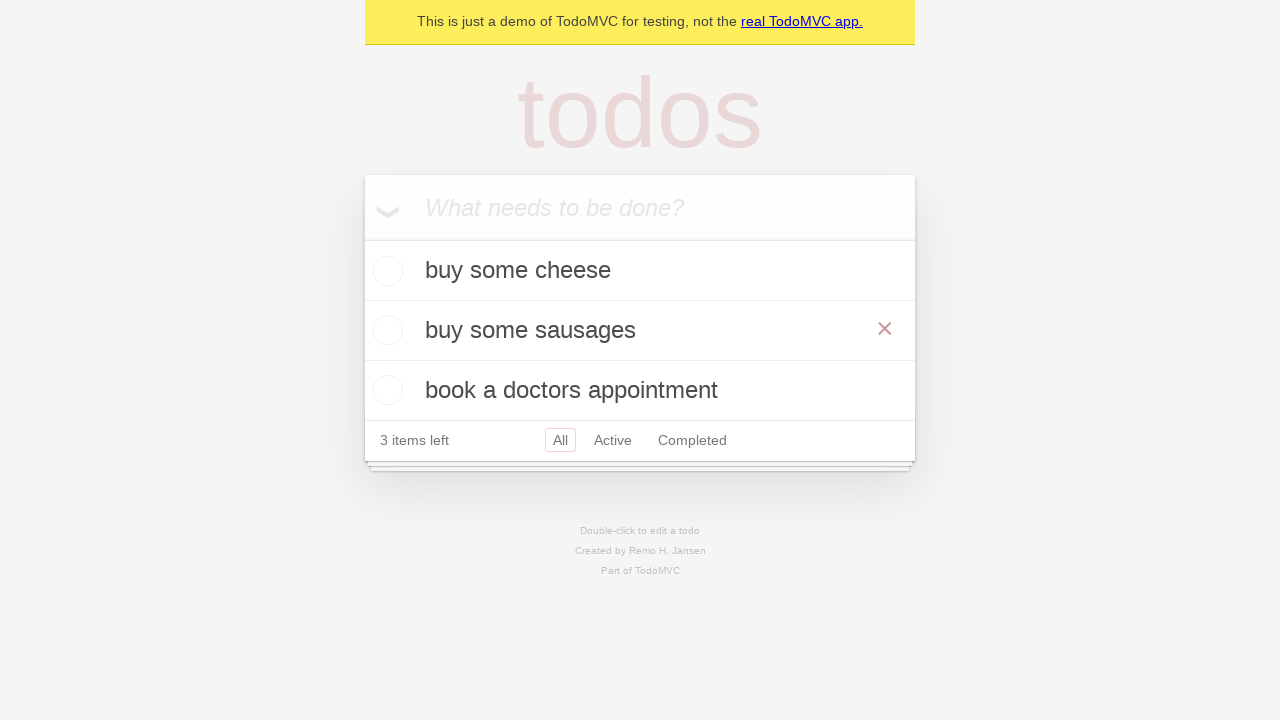

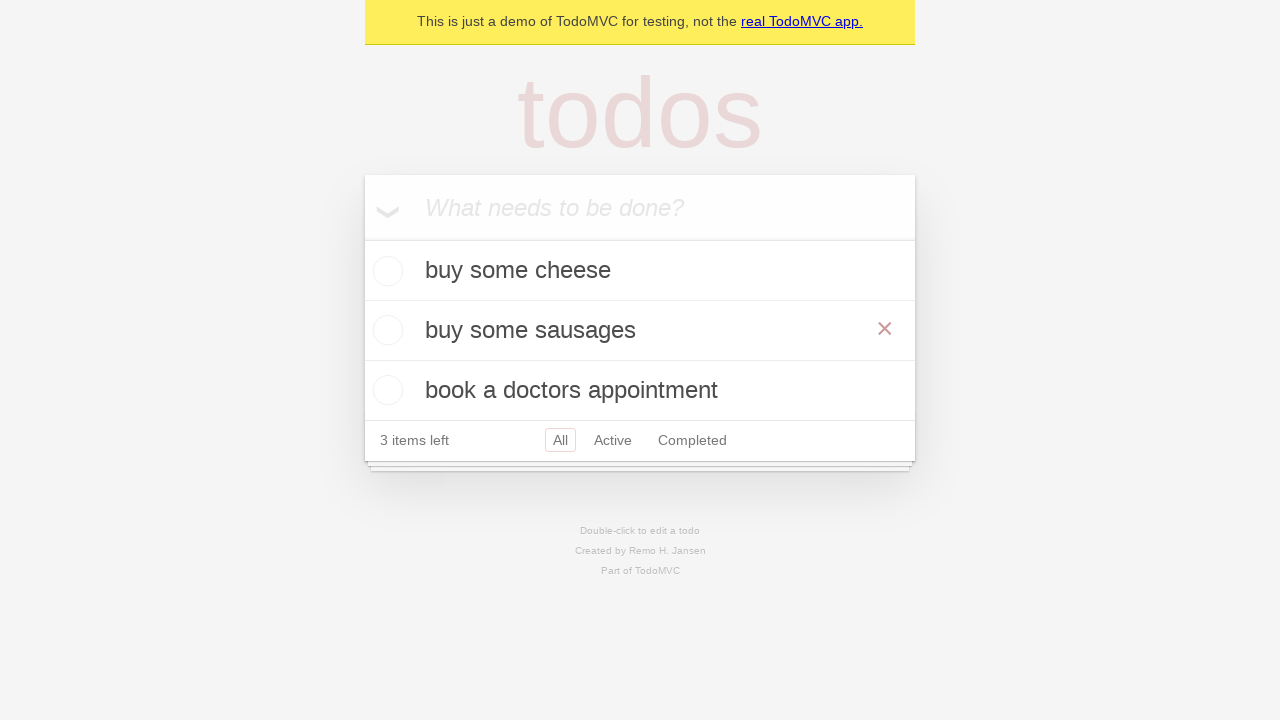